Navigates to the Calley lifetime offer expired page and verifies the page loads successfully at a specific viewport size.

Starting URL: https://www.getcalley.com/calley-lifetime-offer-expired/

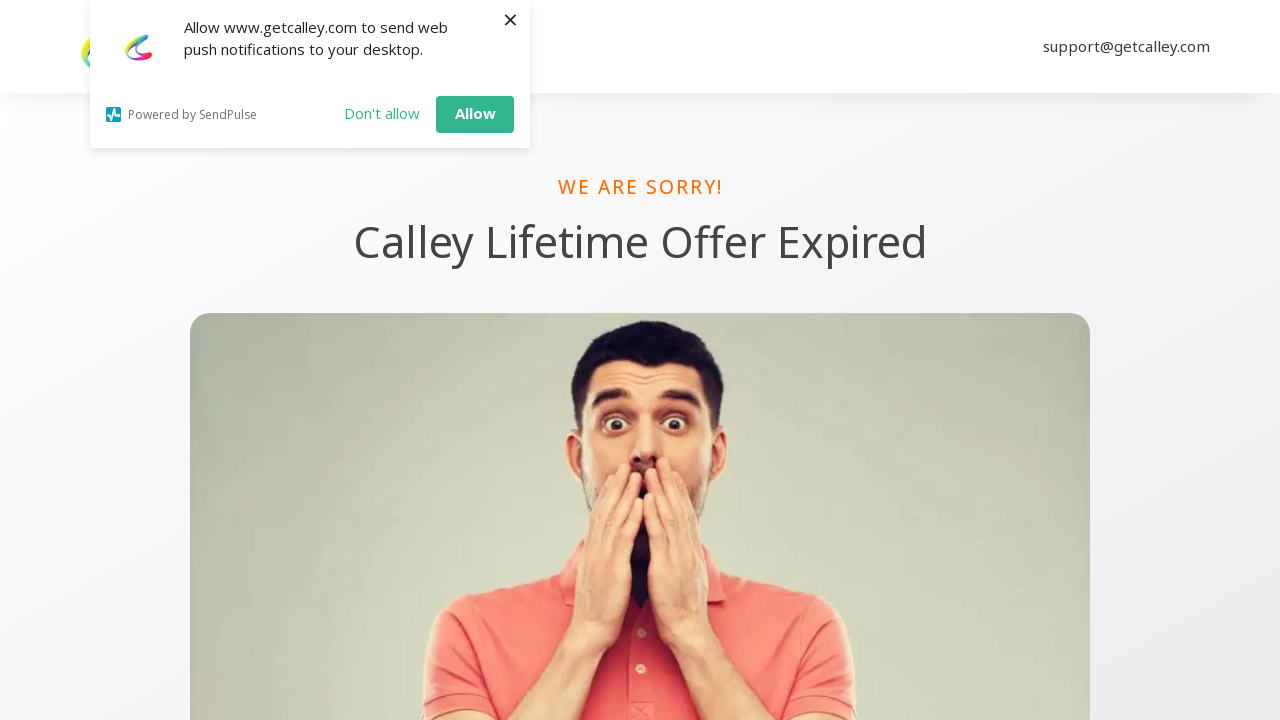

Set viewport size to 1536x864
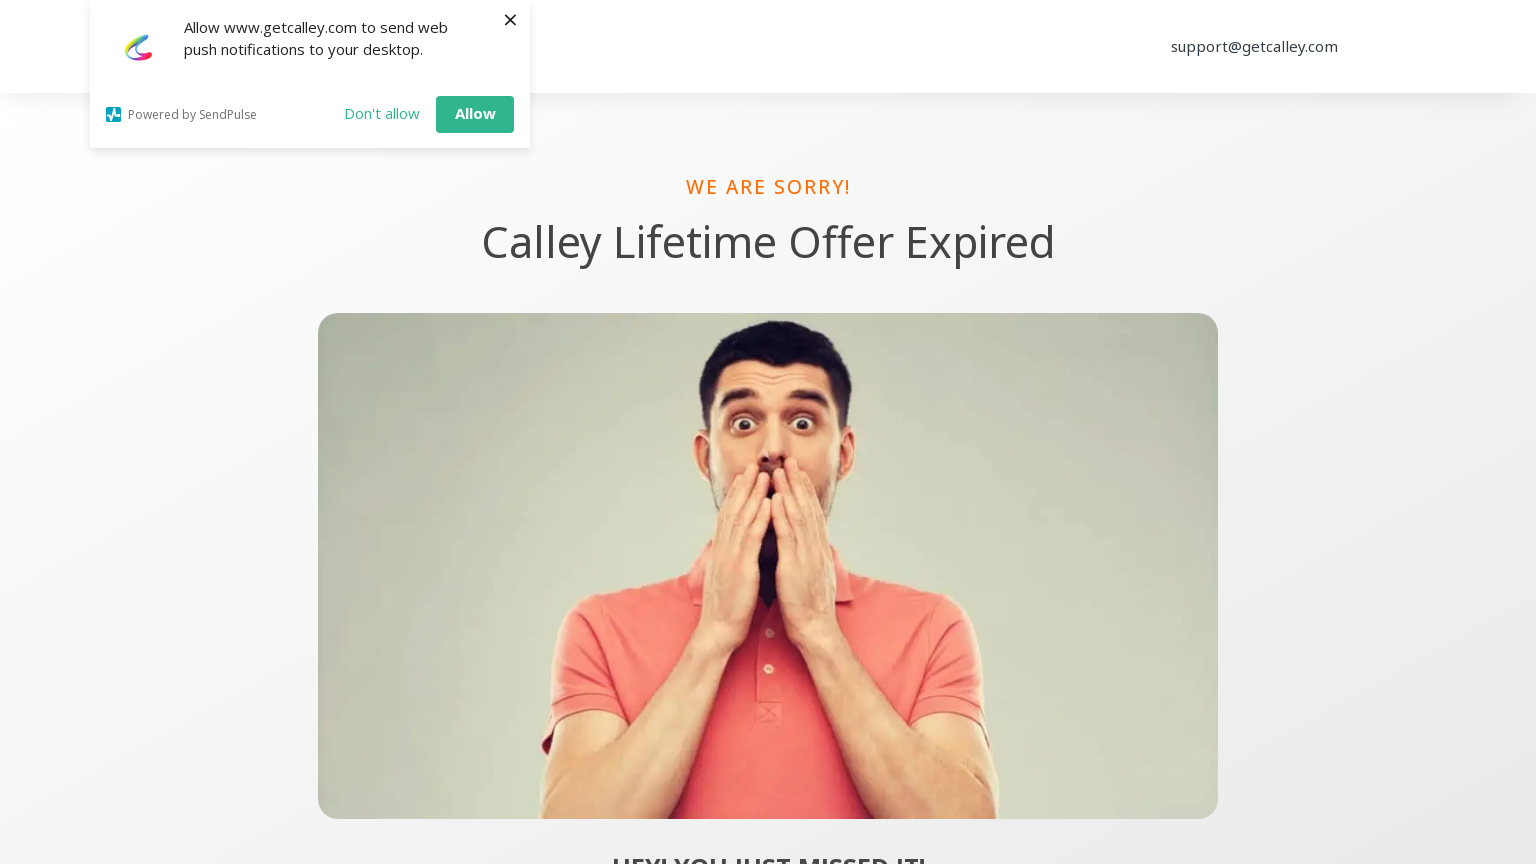

Waited for page to fully load (networkidle state)
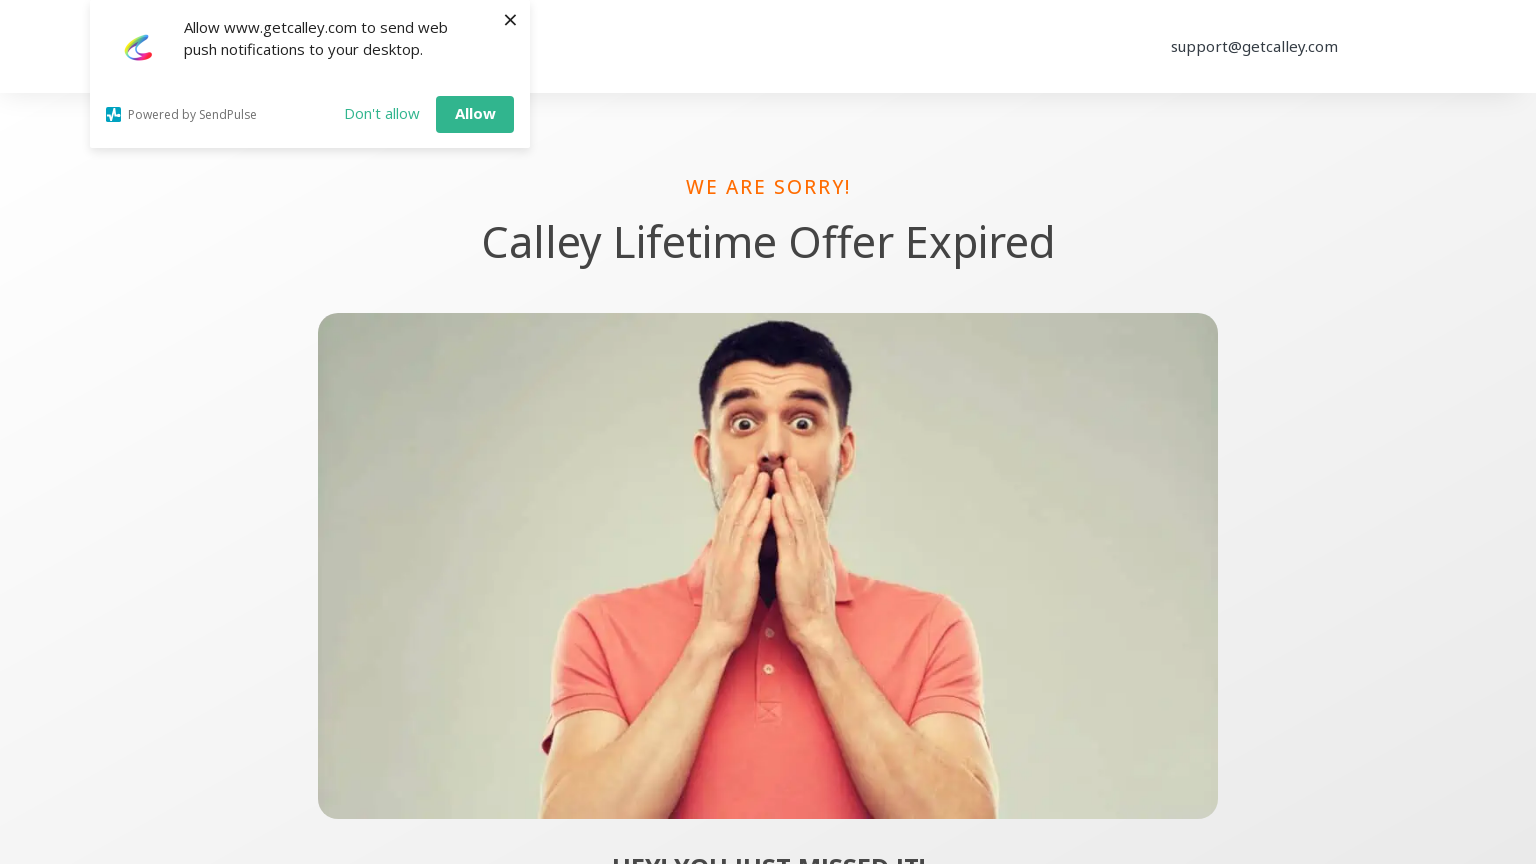

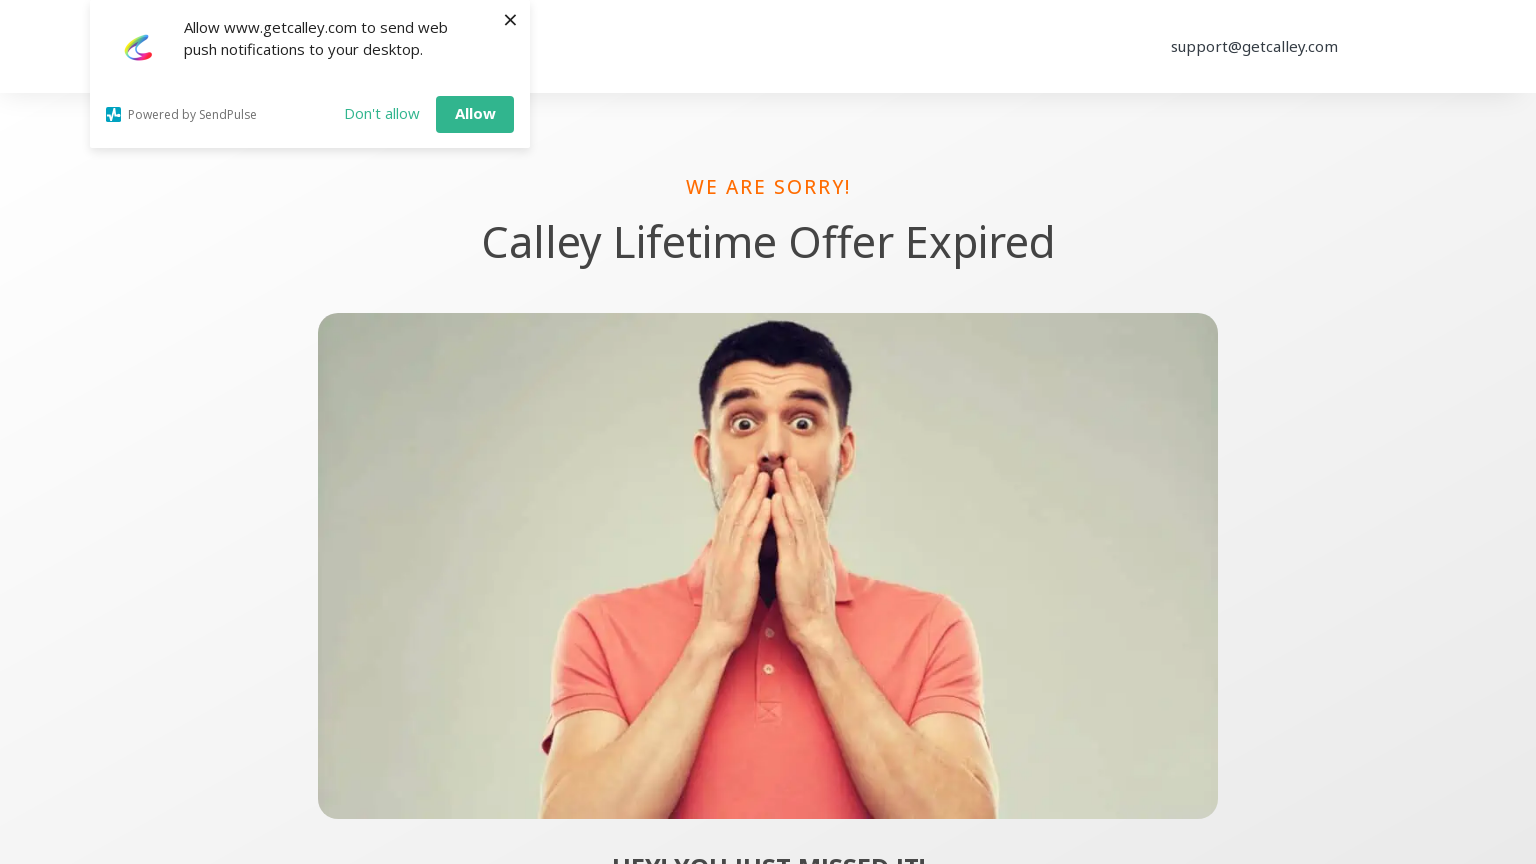